Tests infinite scroll functionality by scrolling down and verifying that new content is dynamically loaded

Starting URL: http://the-internet.herokuapp.com/infinite_scroll

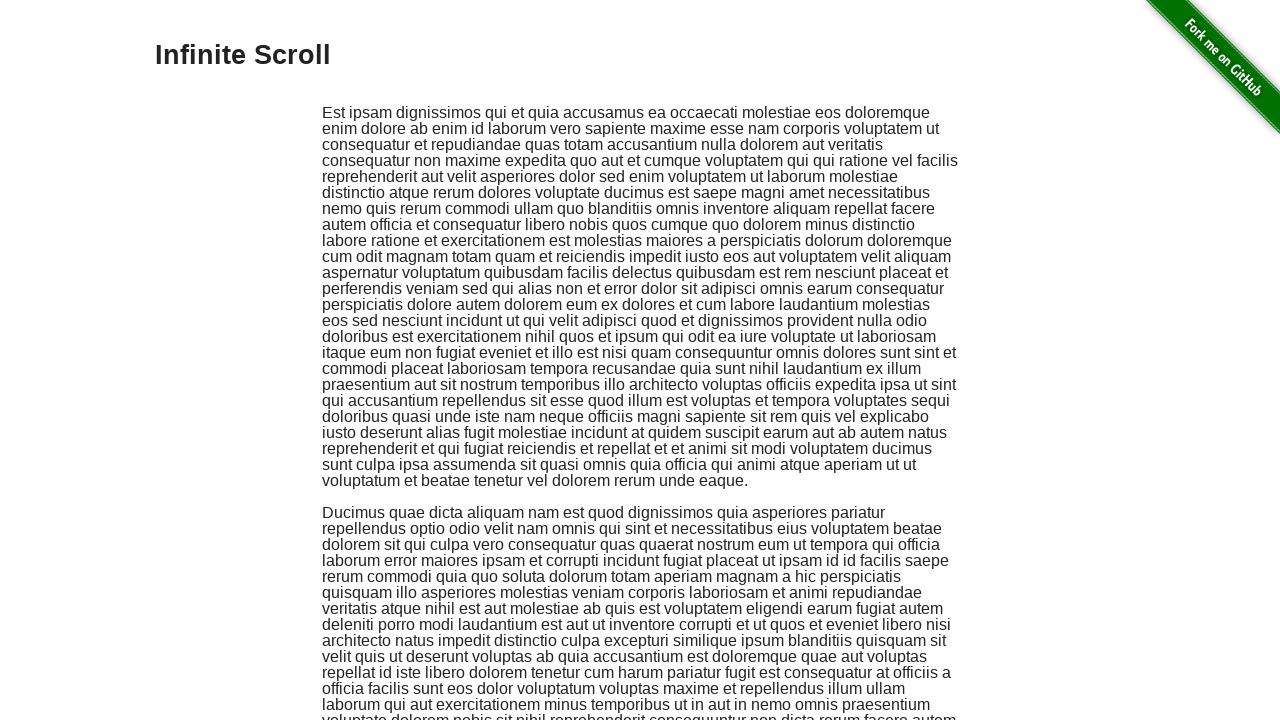

Initial infinite scroll content loaded
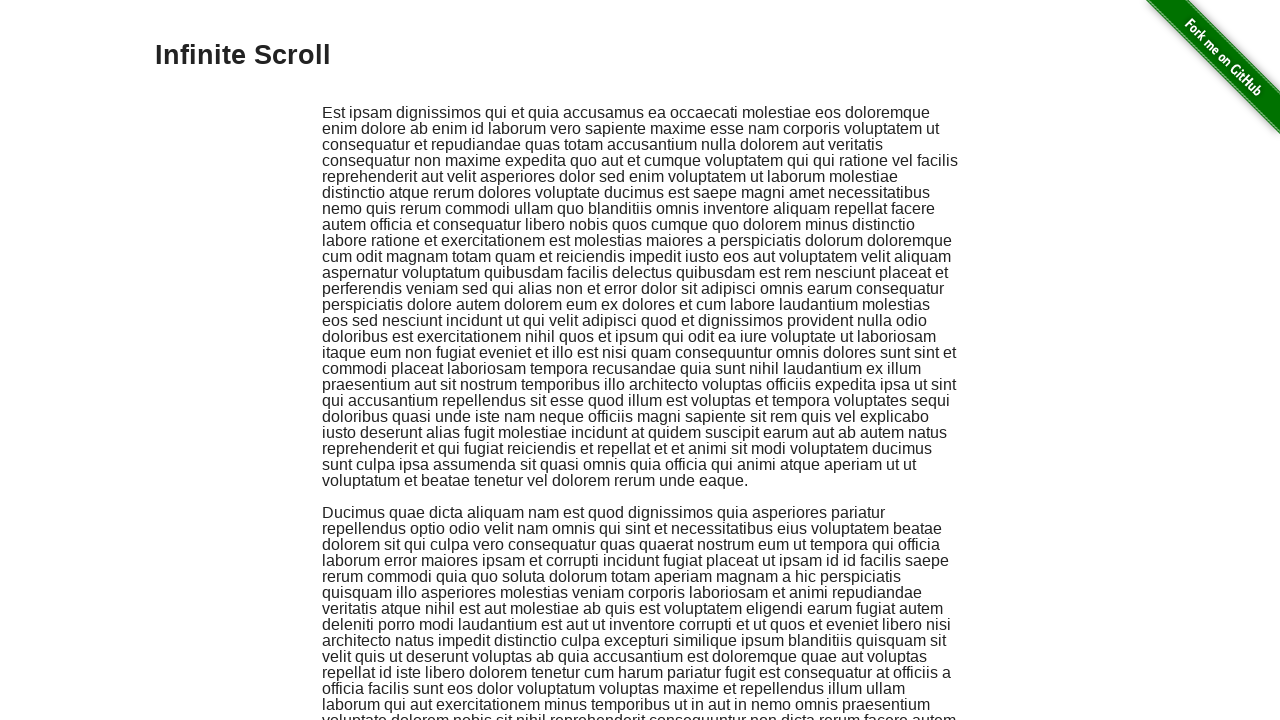

Scrolled down 2000px to trigger infinite scroll
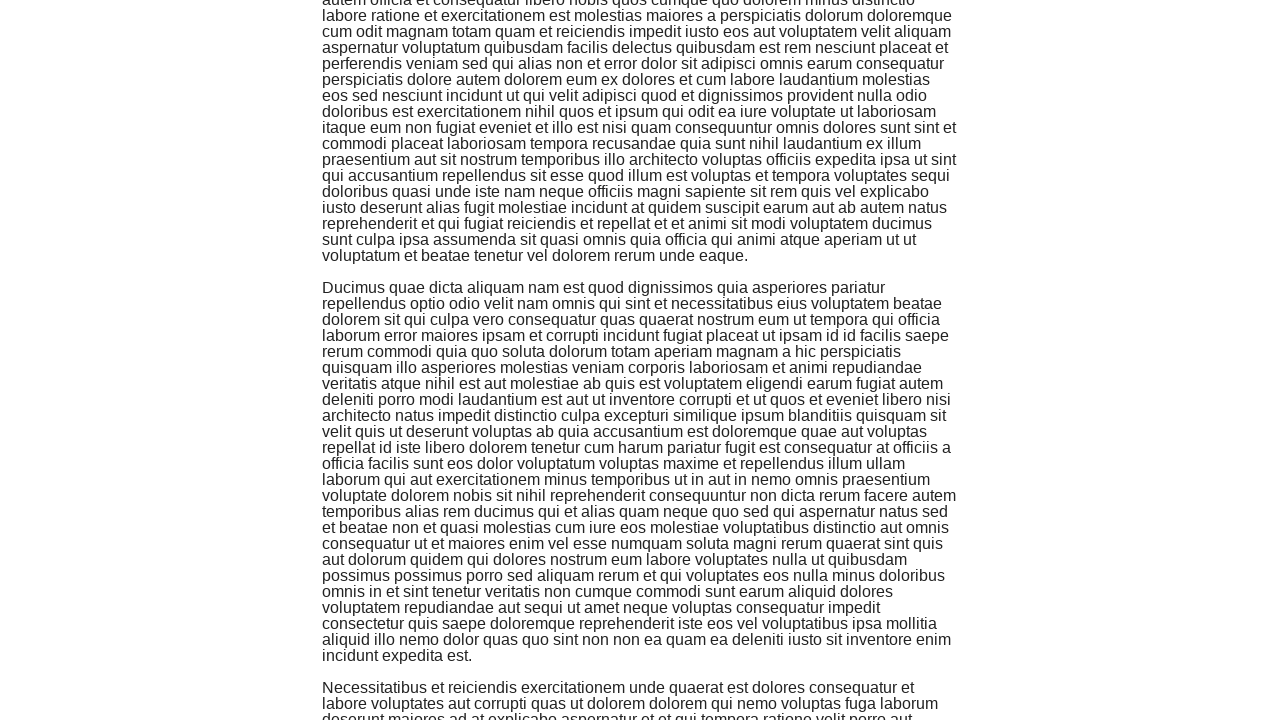

Waited 2 seconds for new content to load
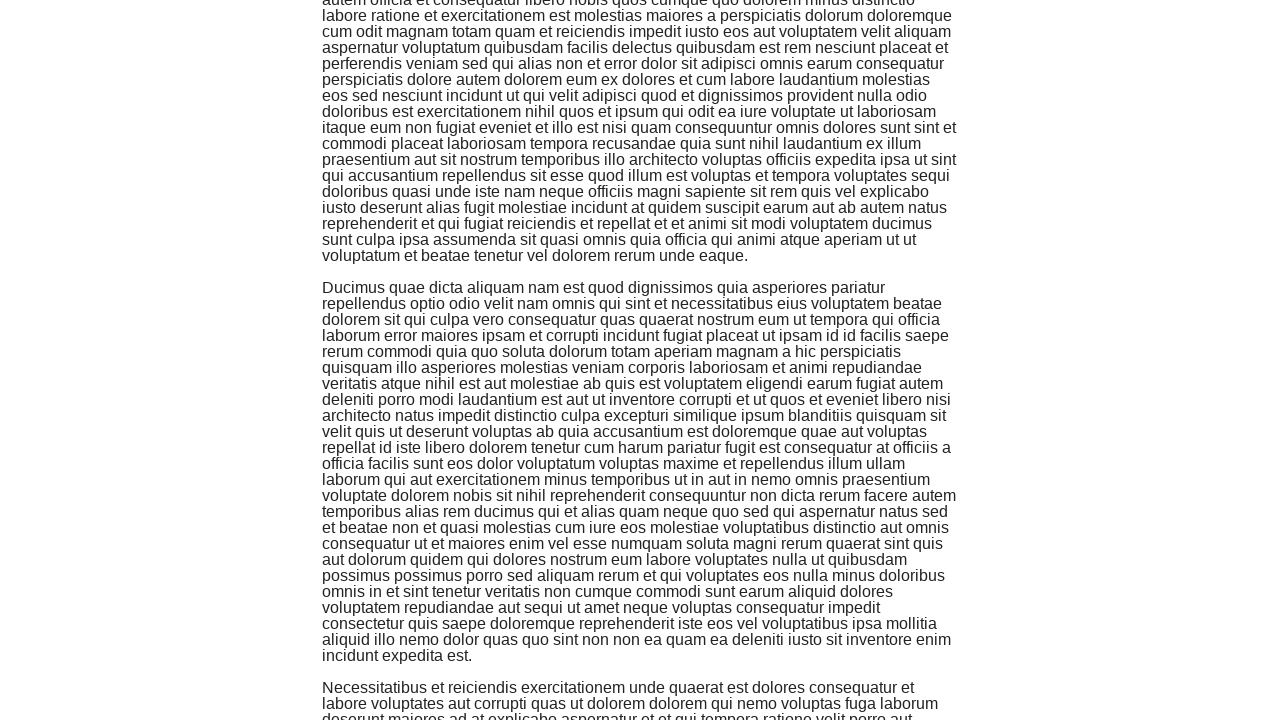

Second batch of infinite scroll content loaded and verified
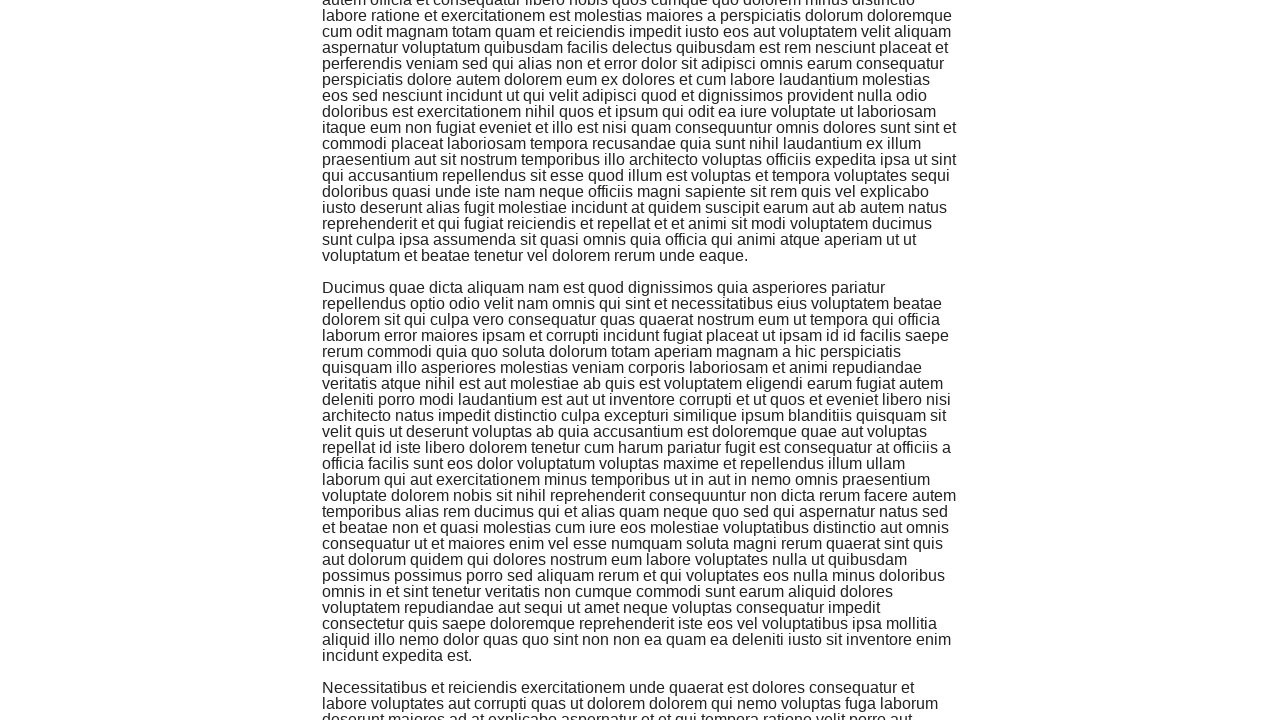

Scrolled back up 1000px
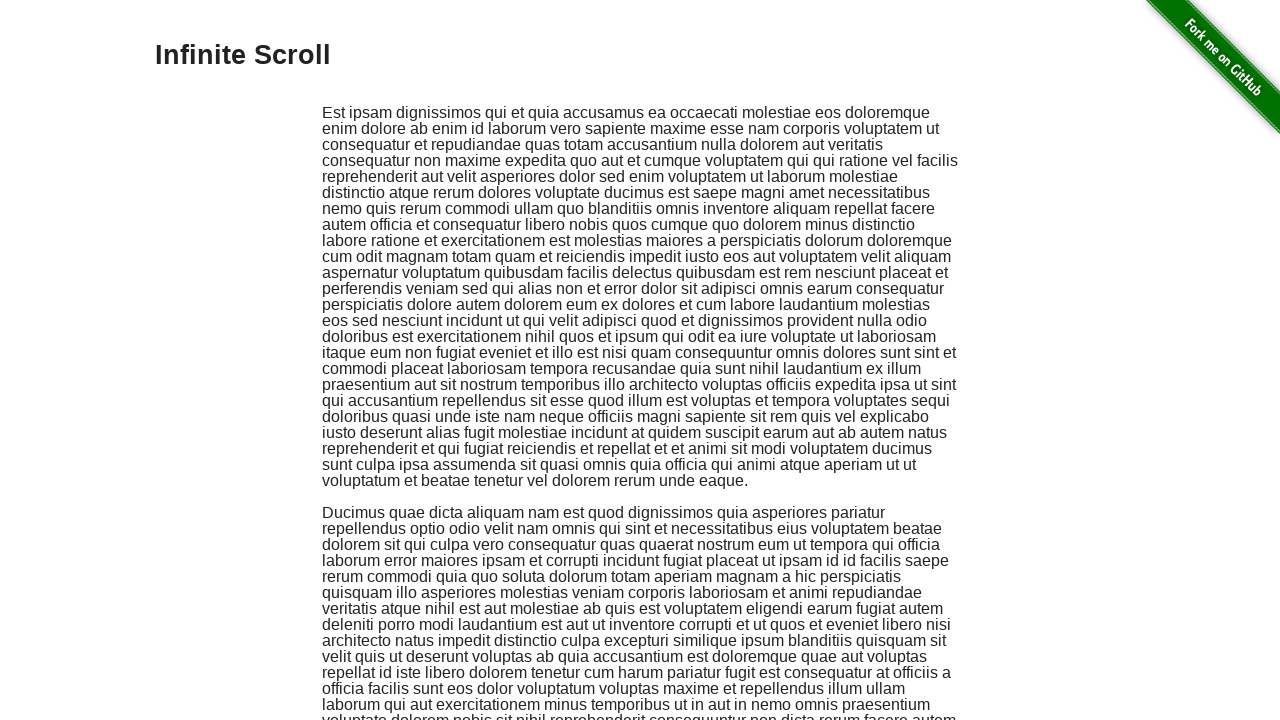

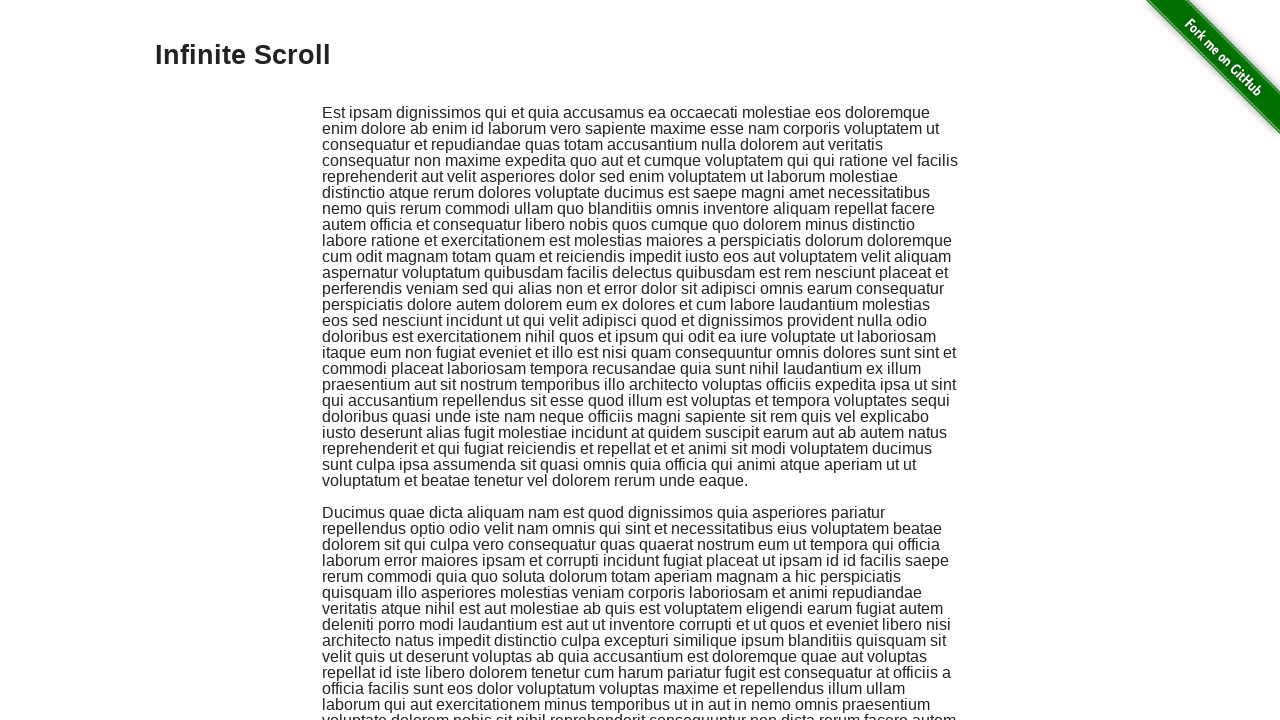